Tests navigation to Samsung Galaxy S7 product page and verifies the price display

Starting URL: https://www.demoblaze.com/

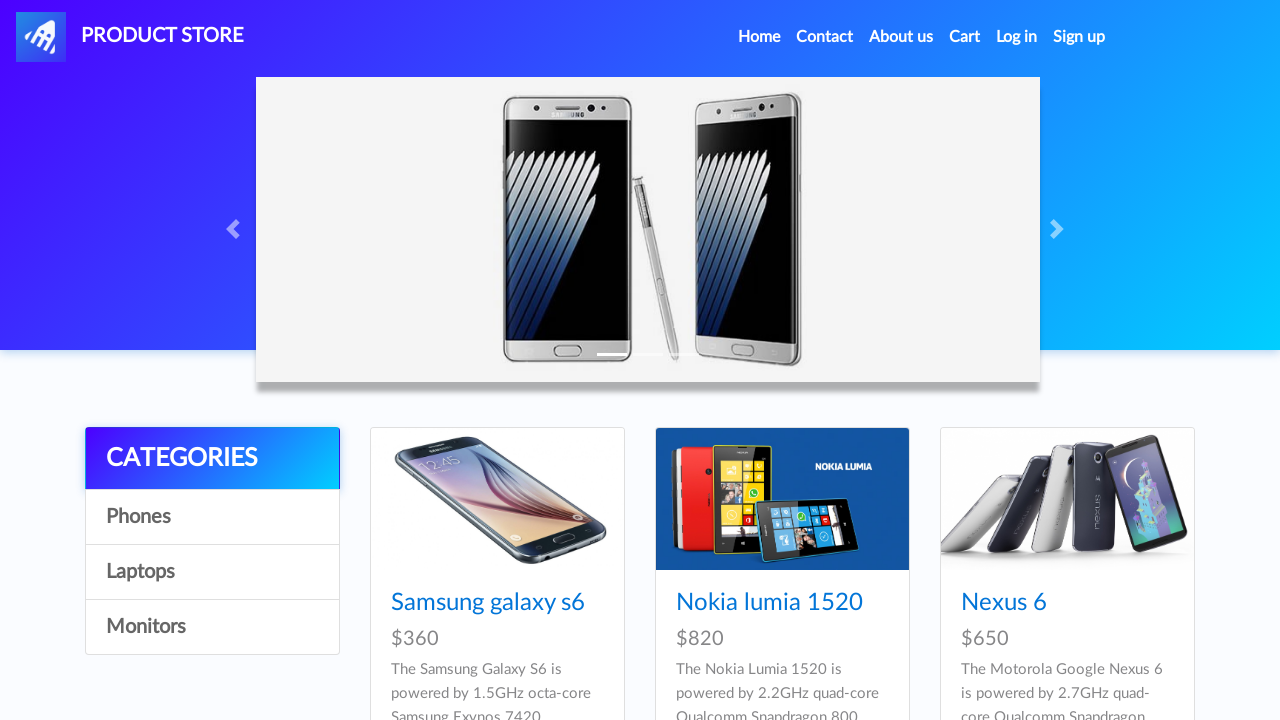

Clicked on Samsung Galaxy S7 product link at (488, 361) on h4 a[href='prod.html?idp_=4']
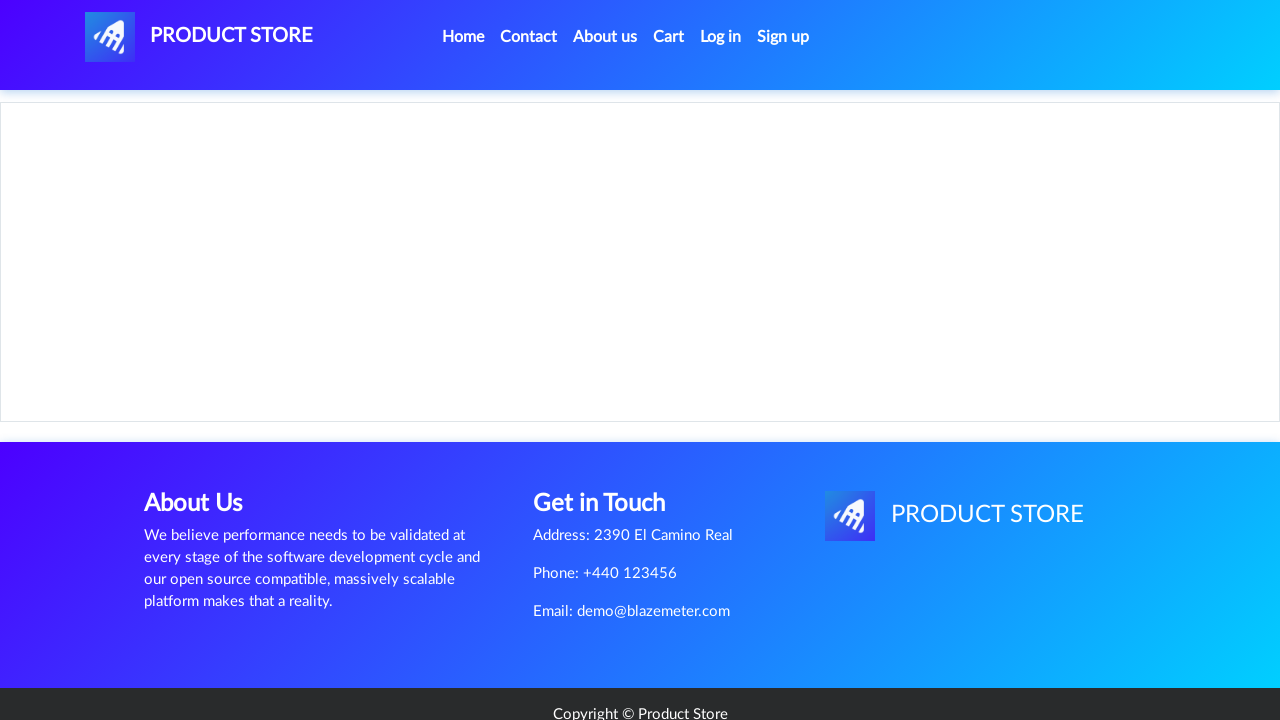

Verified Samsung Galaxy S7 price of $800 is displayed
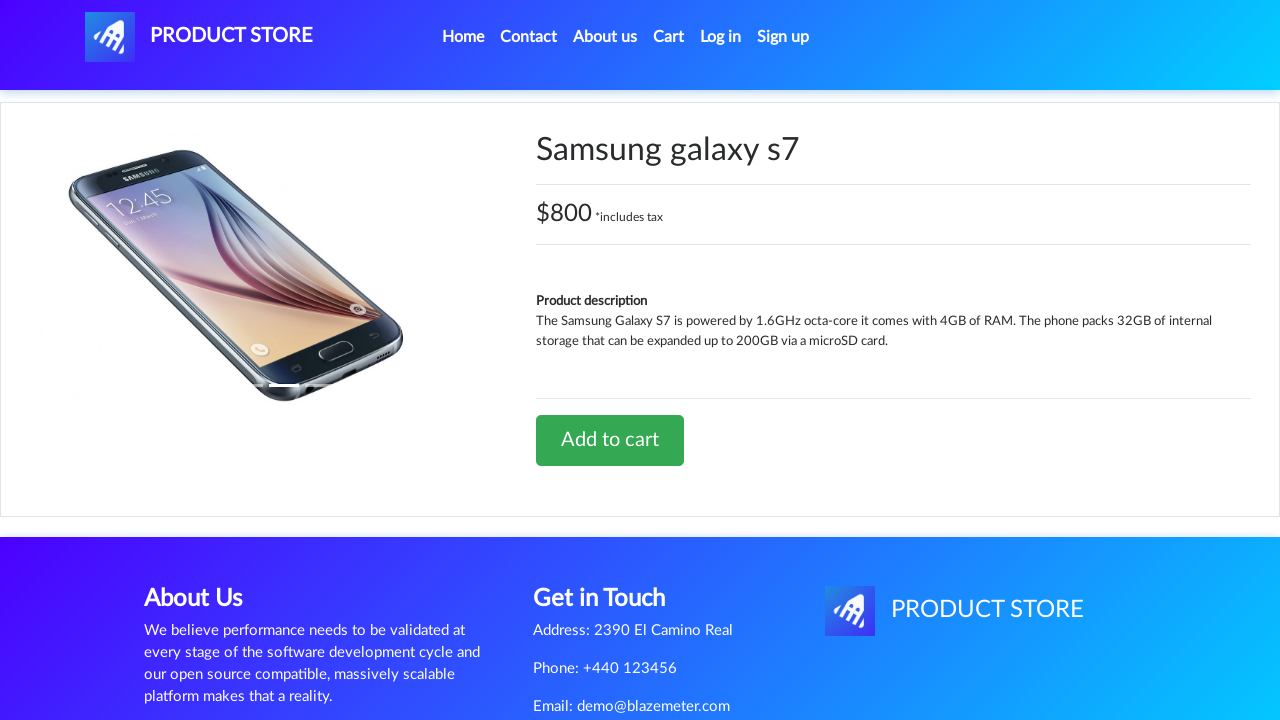

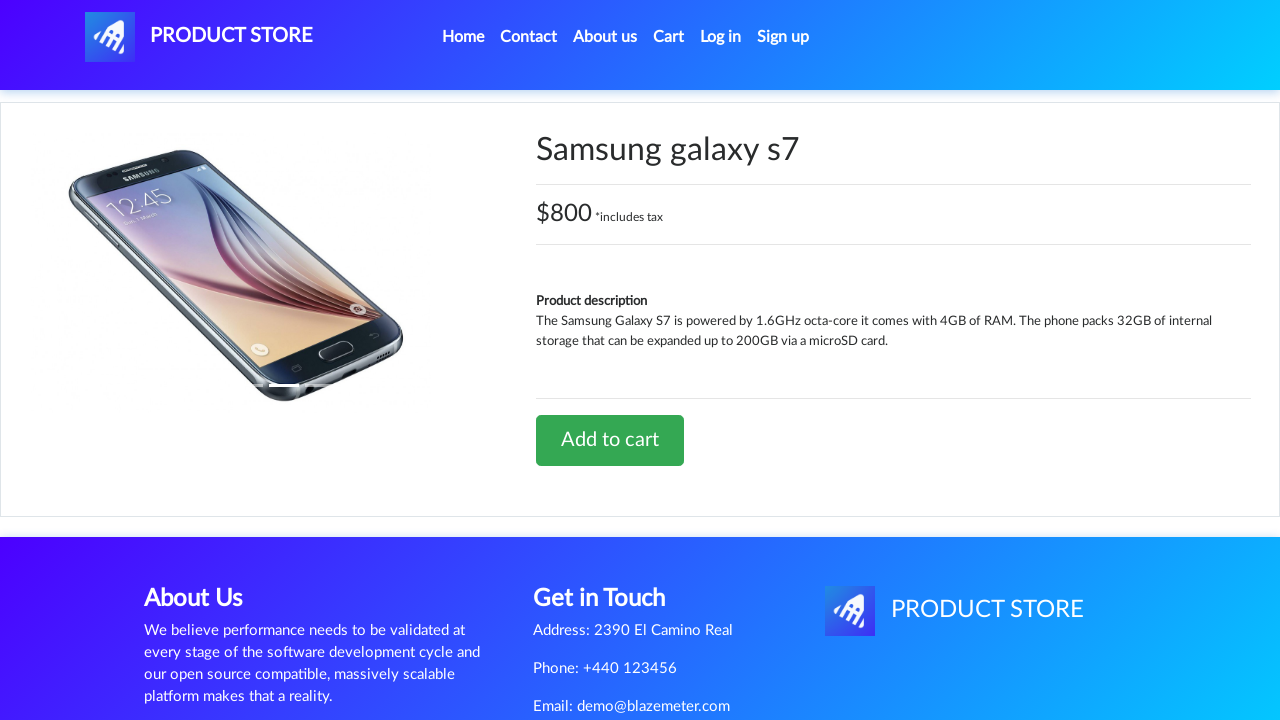